Tests iframe interaction by navigating through UI elements, switching to an iframe, and filling a username field

Starting URL: https://demoapps.qspiders.com/

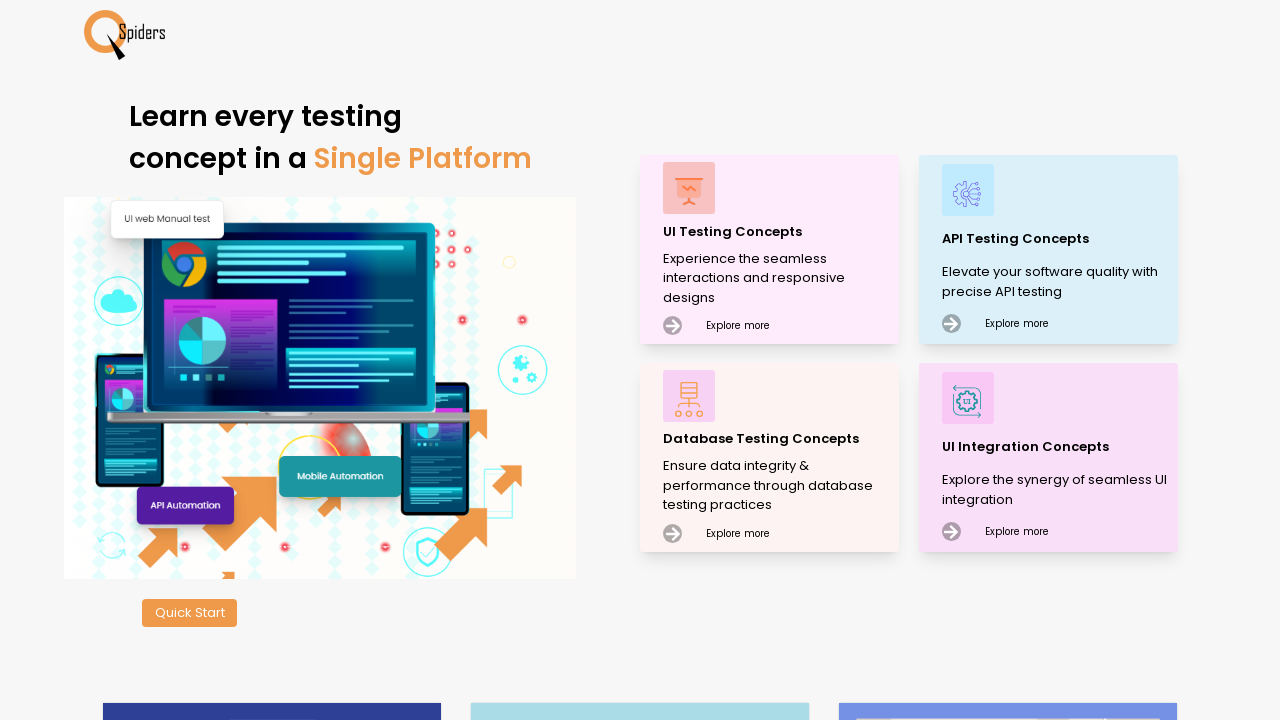

Clicked on 'UI Testing Concepts' link at (778, 232) on xpath=//p[text()='UI Testing Concepts']
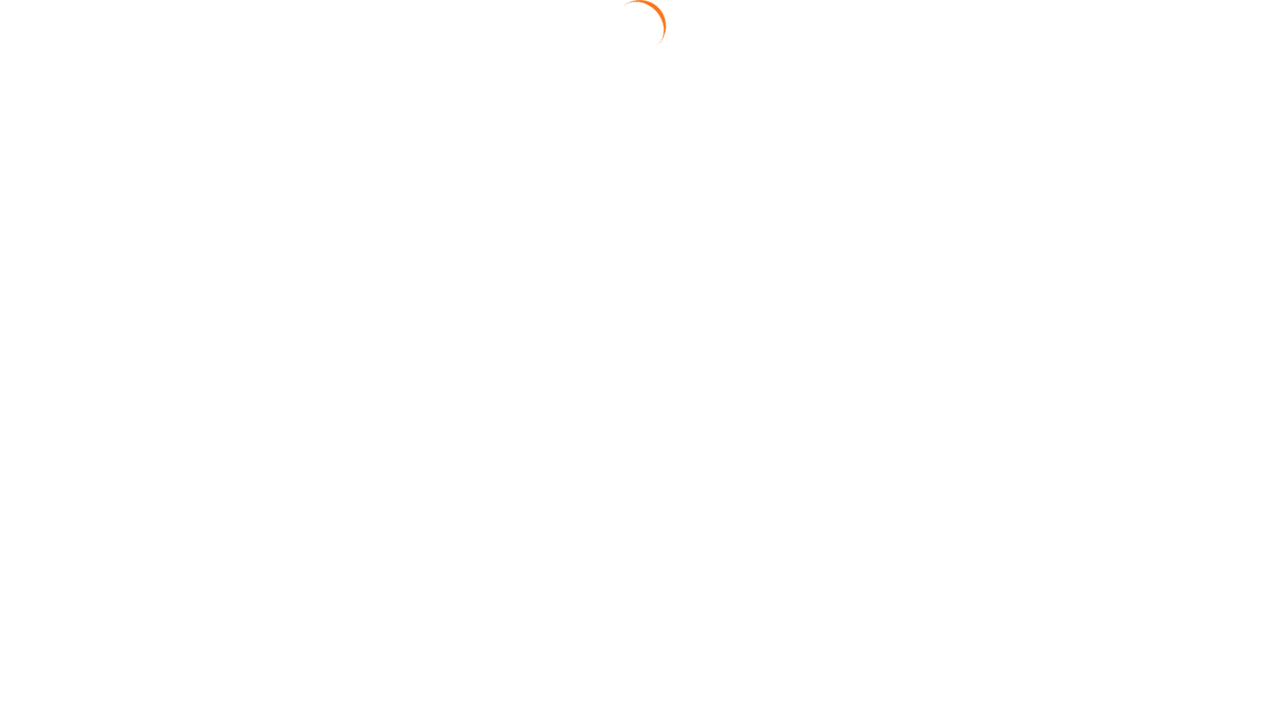

Clicked on 'Frames' section at (42, 637) on xpath=//section[text()='Frames']
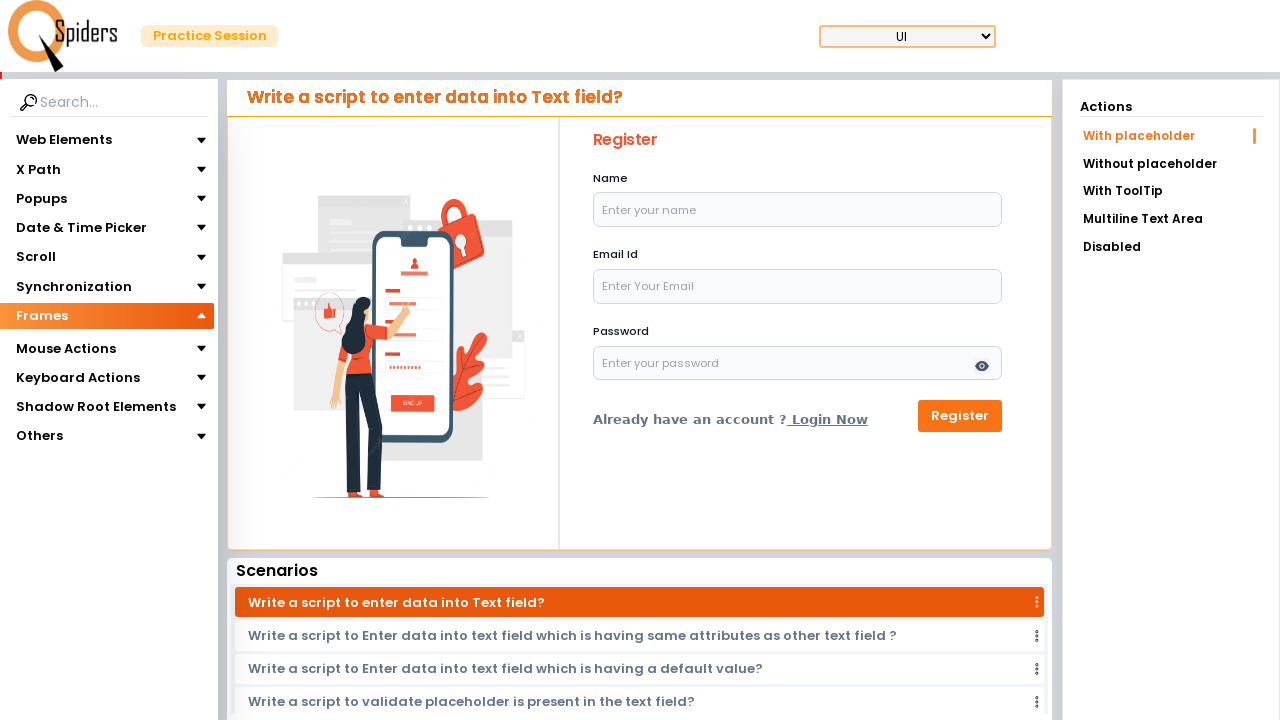

Clicked on 'iframes' section at (44, 343) on xpath=//section[text()='iframes']
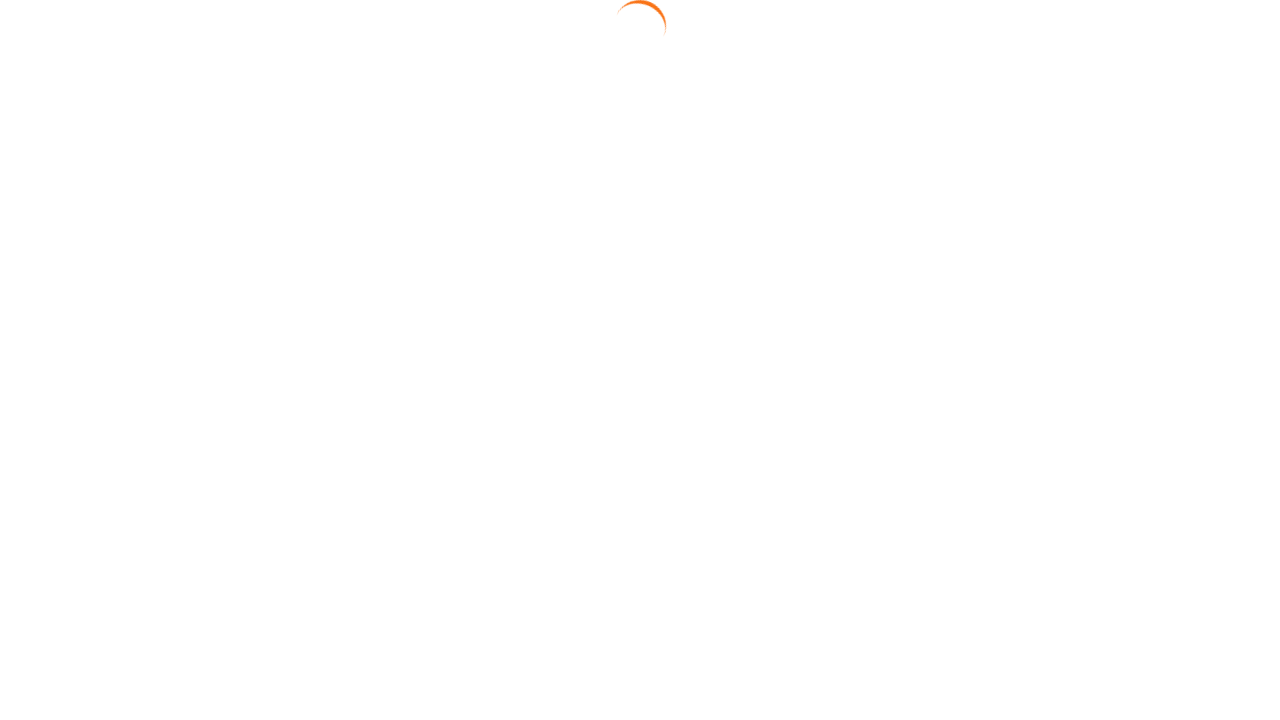

Located iframe element
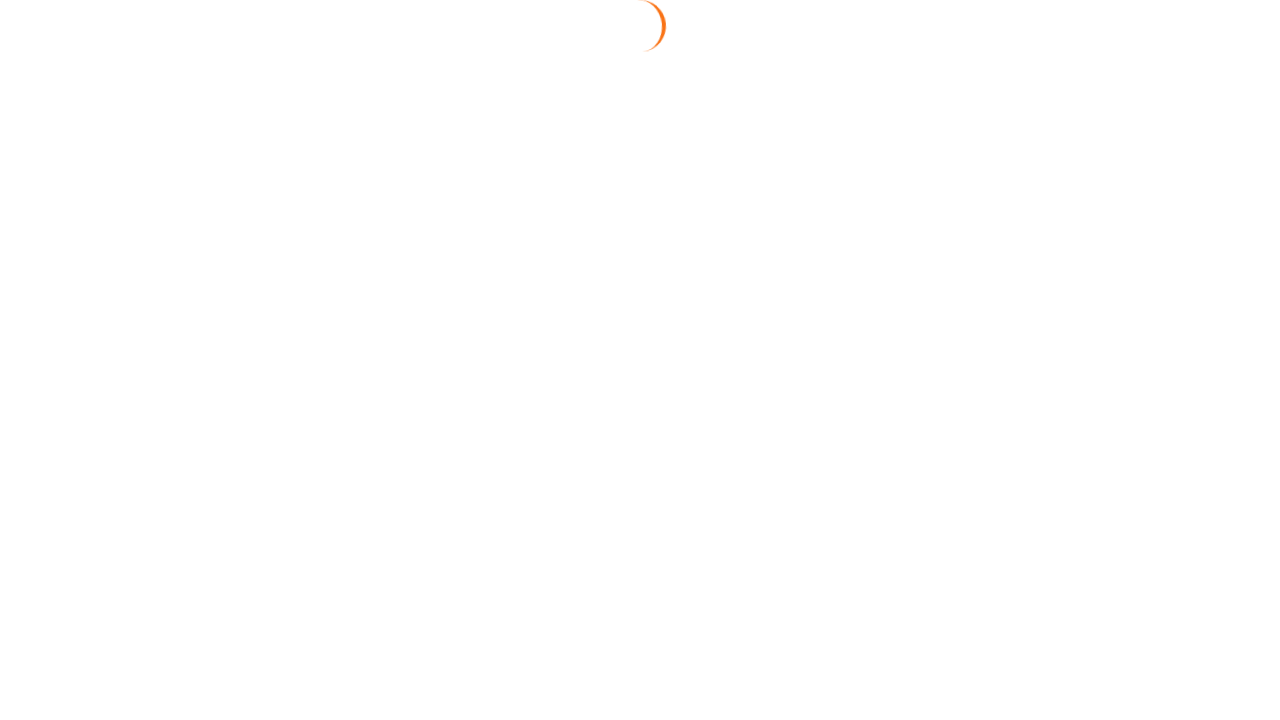

Filled username field in iframe with 'Vikram' on xpath=//iframe[@class='w-full h-96'] >> internal:control=enter-frame >> #usernam
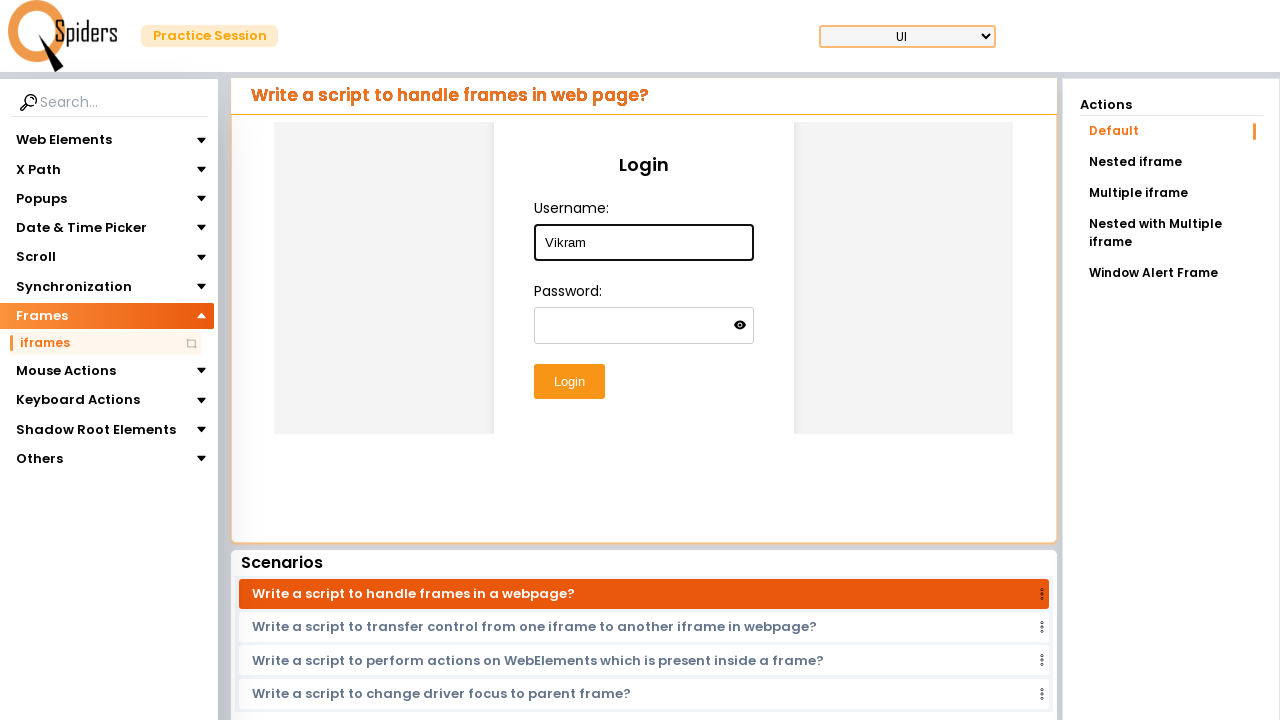

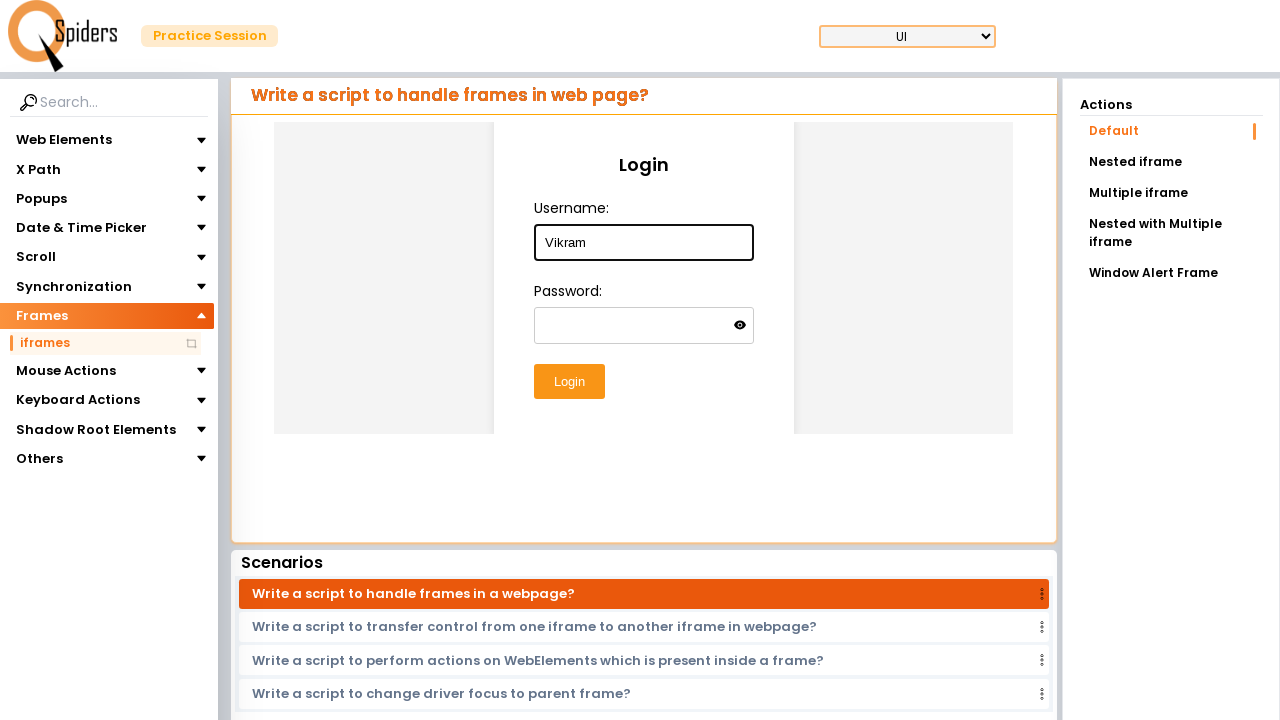